Tests window handling functionality by opening a new window, switching to it, closing it, and returning to the parent window

Starting URL: https://www.leafground.com/window.xhtml

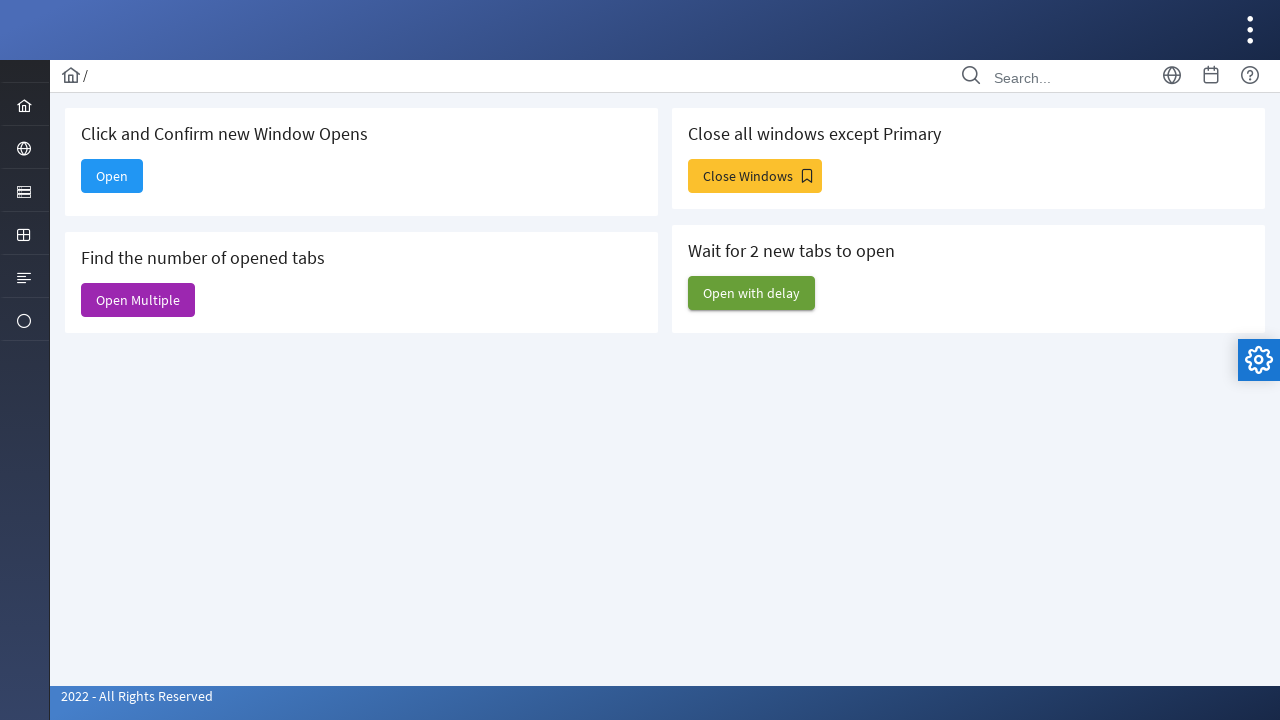

Stored reference to current page/parent window
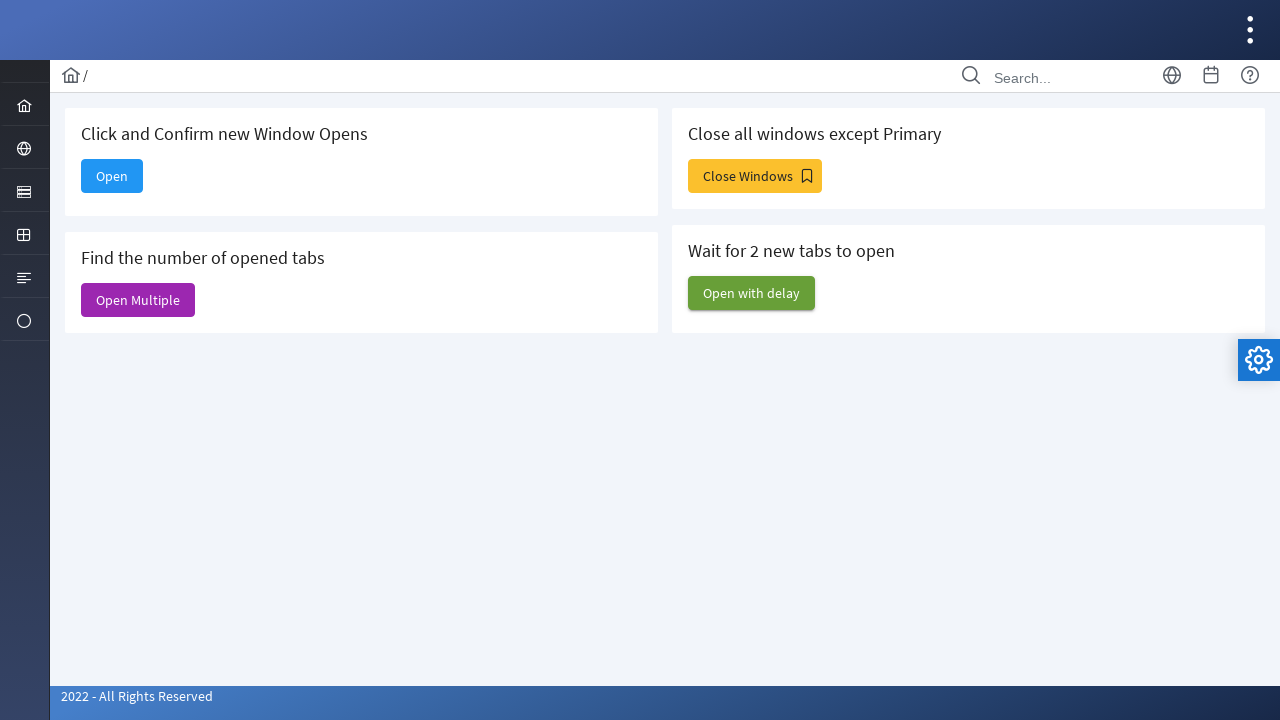

Clicked button to open new window at (112, 176) on #j_idt88\:new
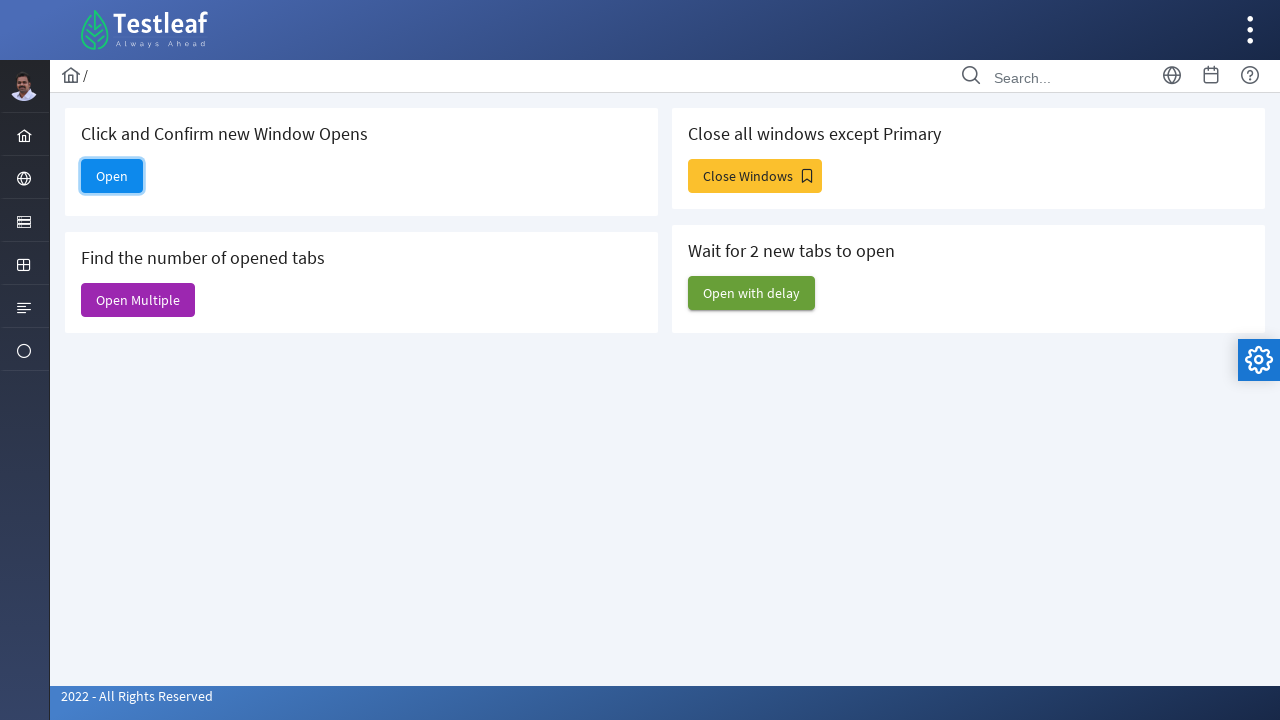

New window opened and captured
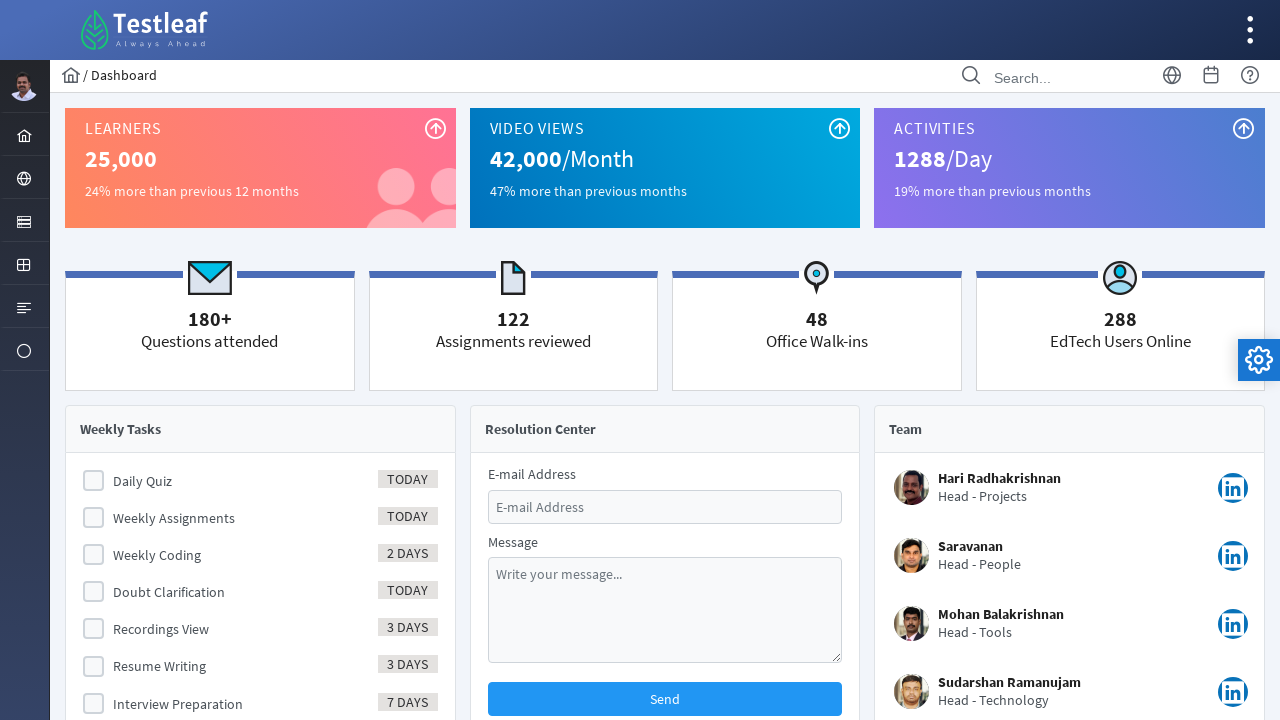

New window fully loaded
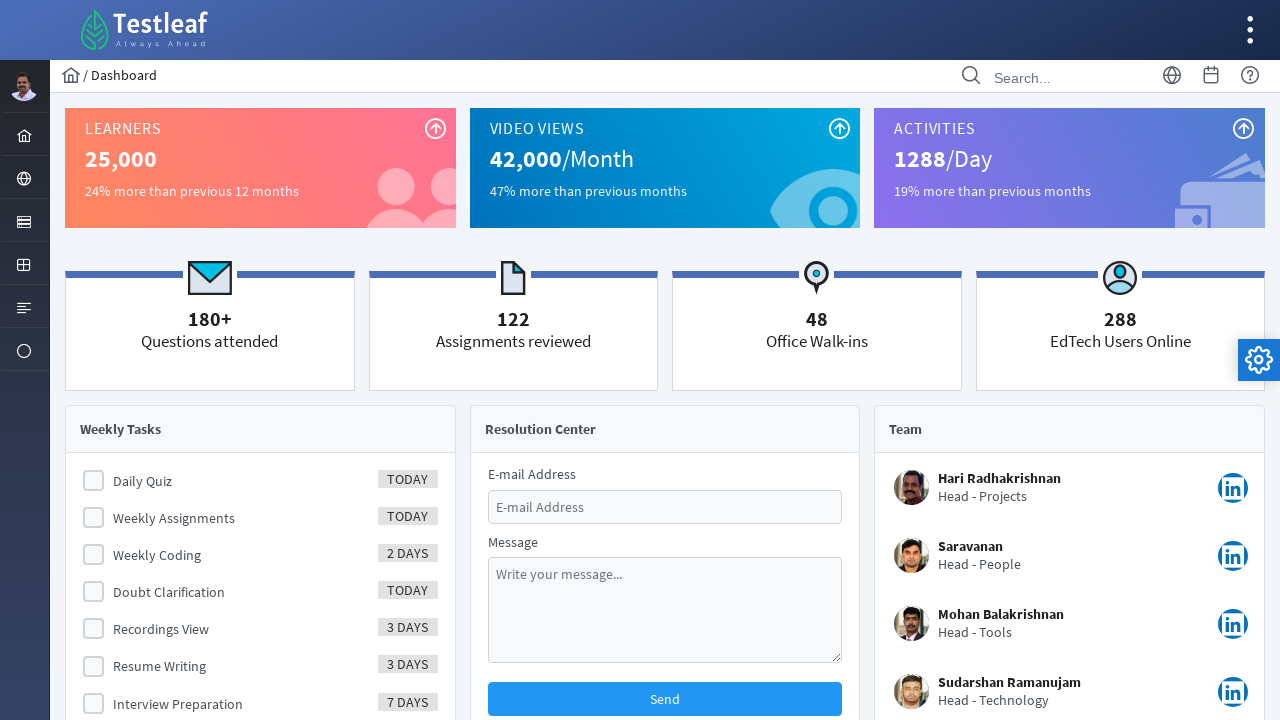

Closed the new window
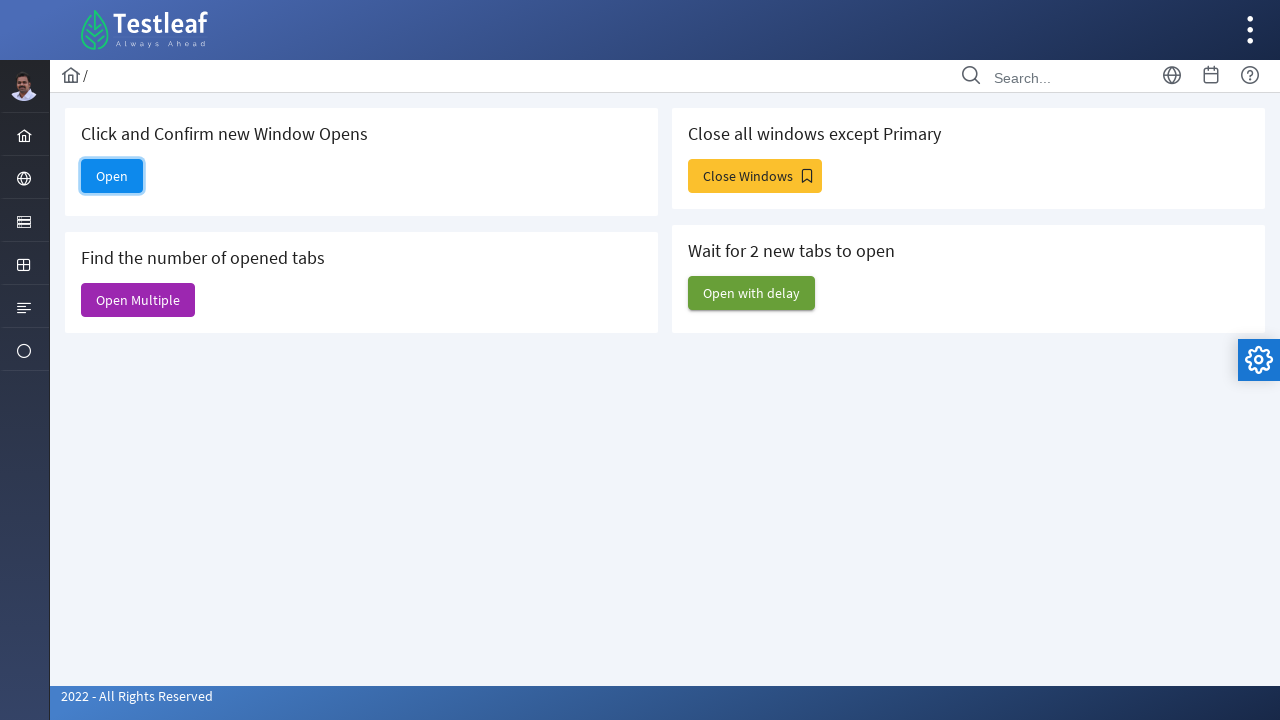

Returned to parent window context
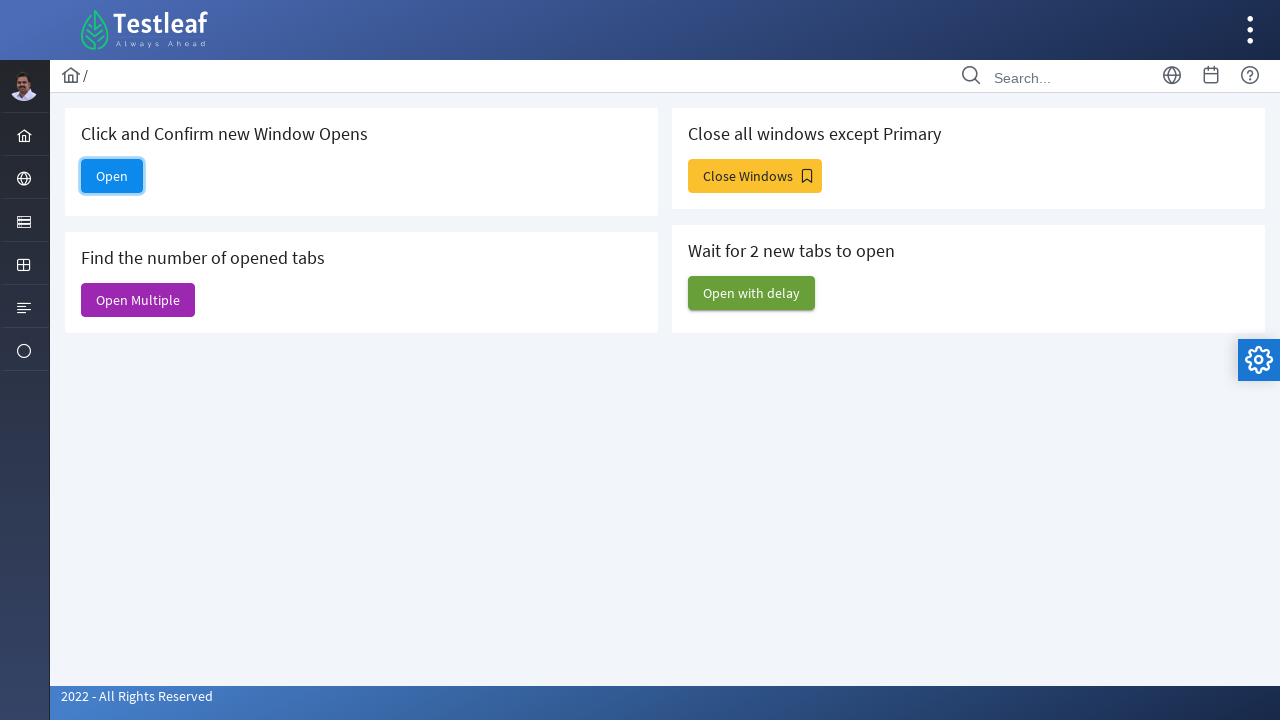

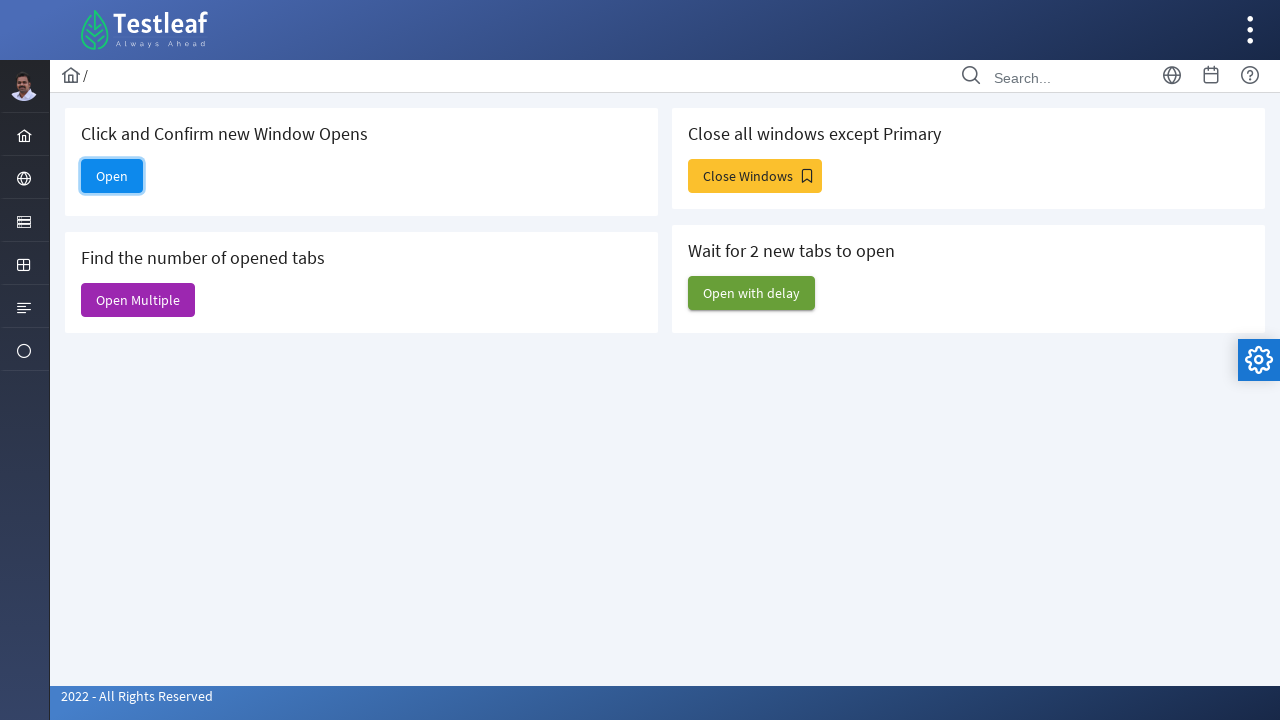